Tests navigation on the-internet.herokuapp.com by verifying element presence on the homepage and then clicking on the Geolocation link to navigate to that page and verify the button is displayed.

Starting URL: https://the-internet.herokuapp.com

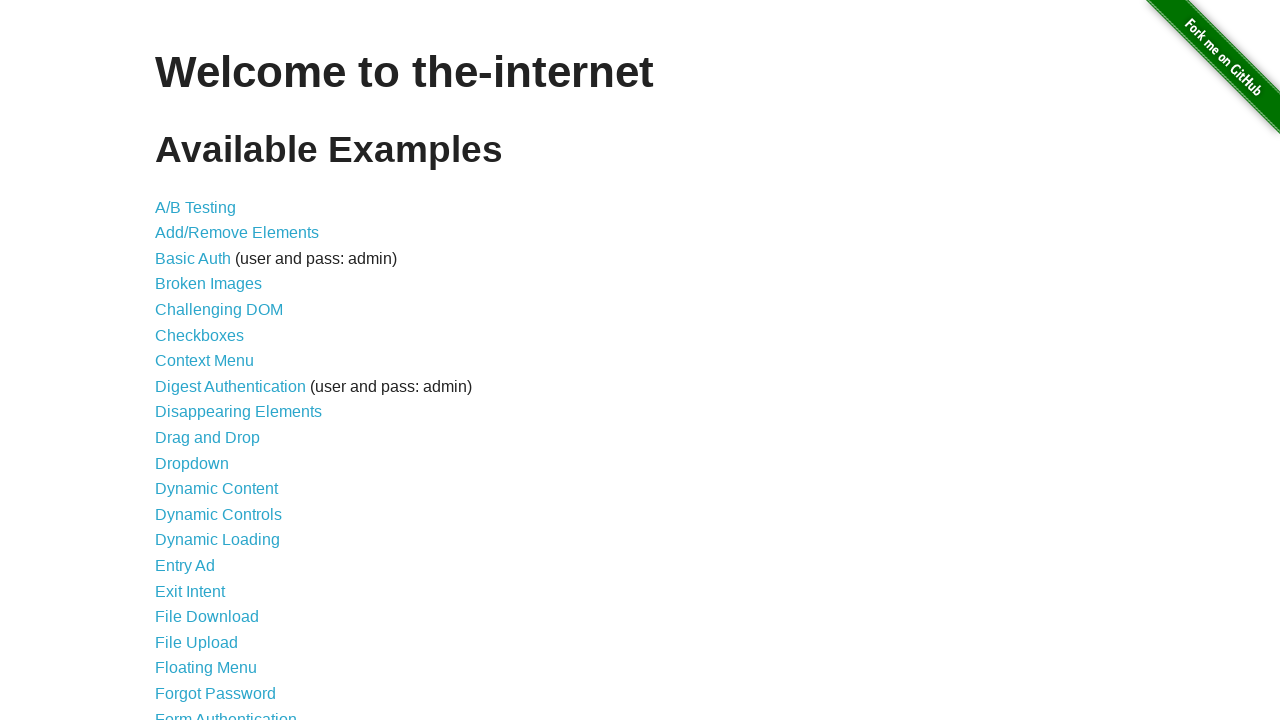

Waited for Form Authentication link to be present on homepage
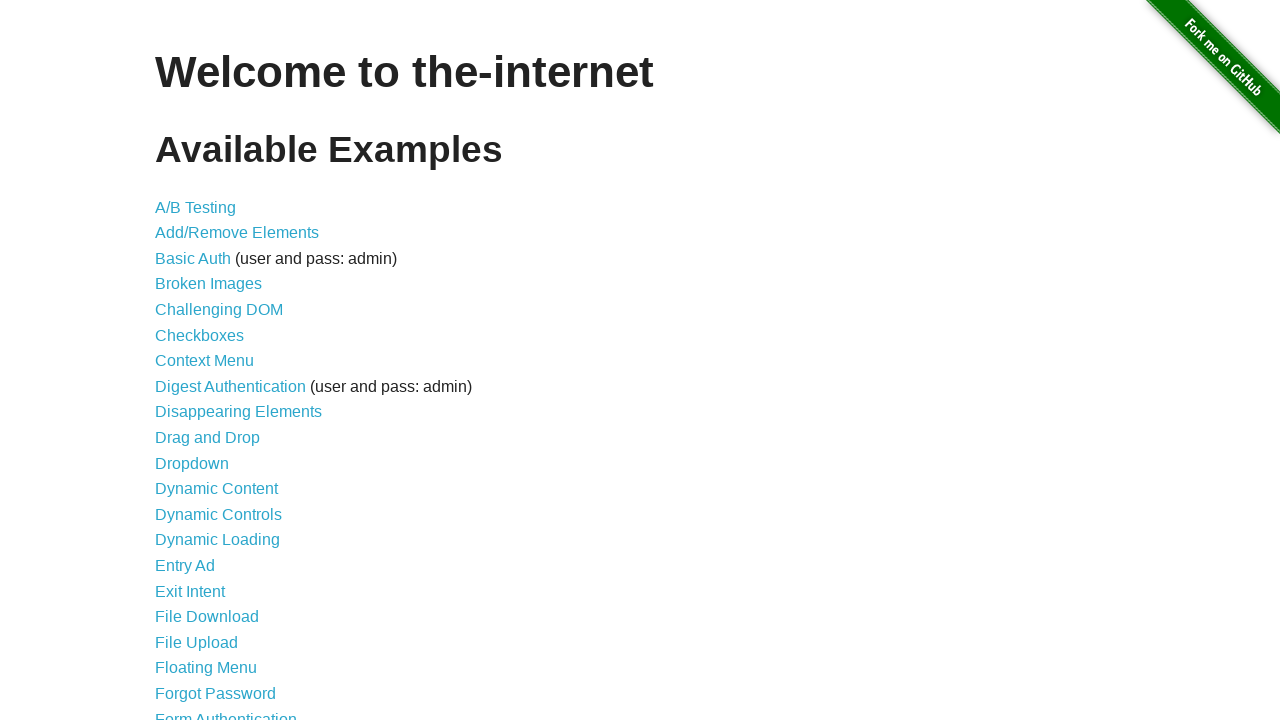

Verified Geolocation link is present on homepage
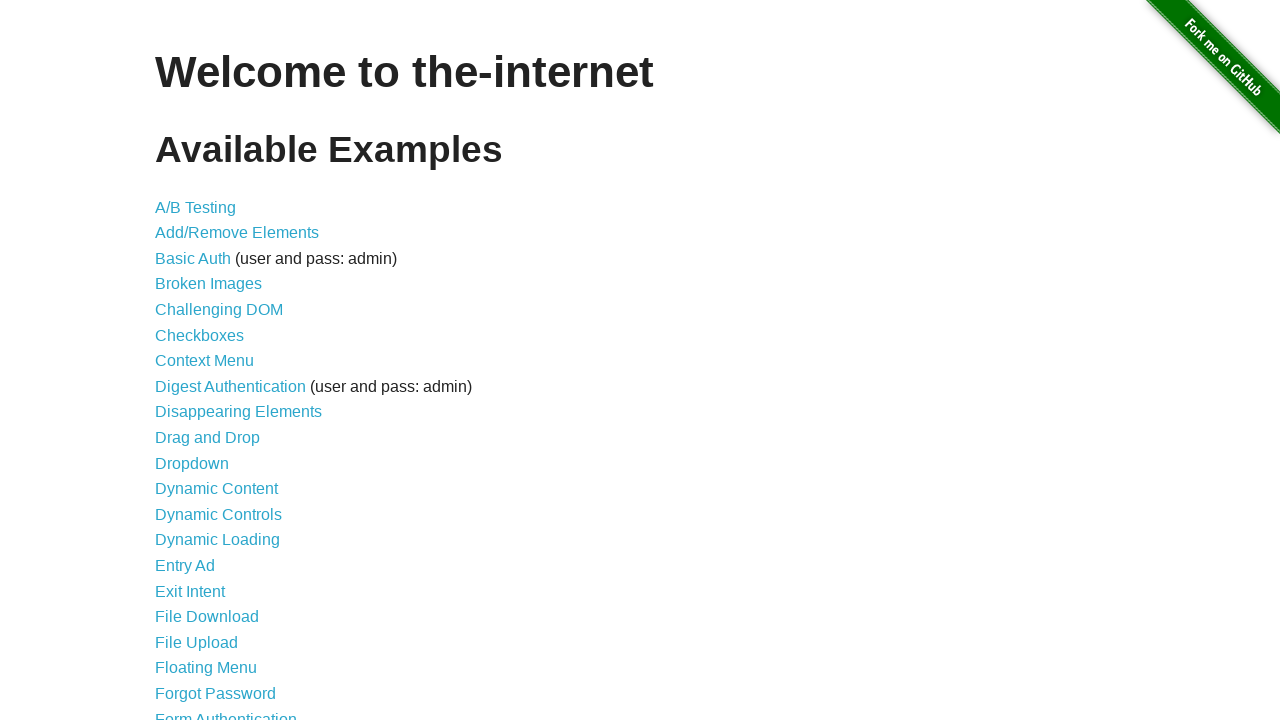

Clicked on Geolocation link to navigate to Geolocation page at (198, 360) on text=Geolocation
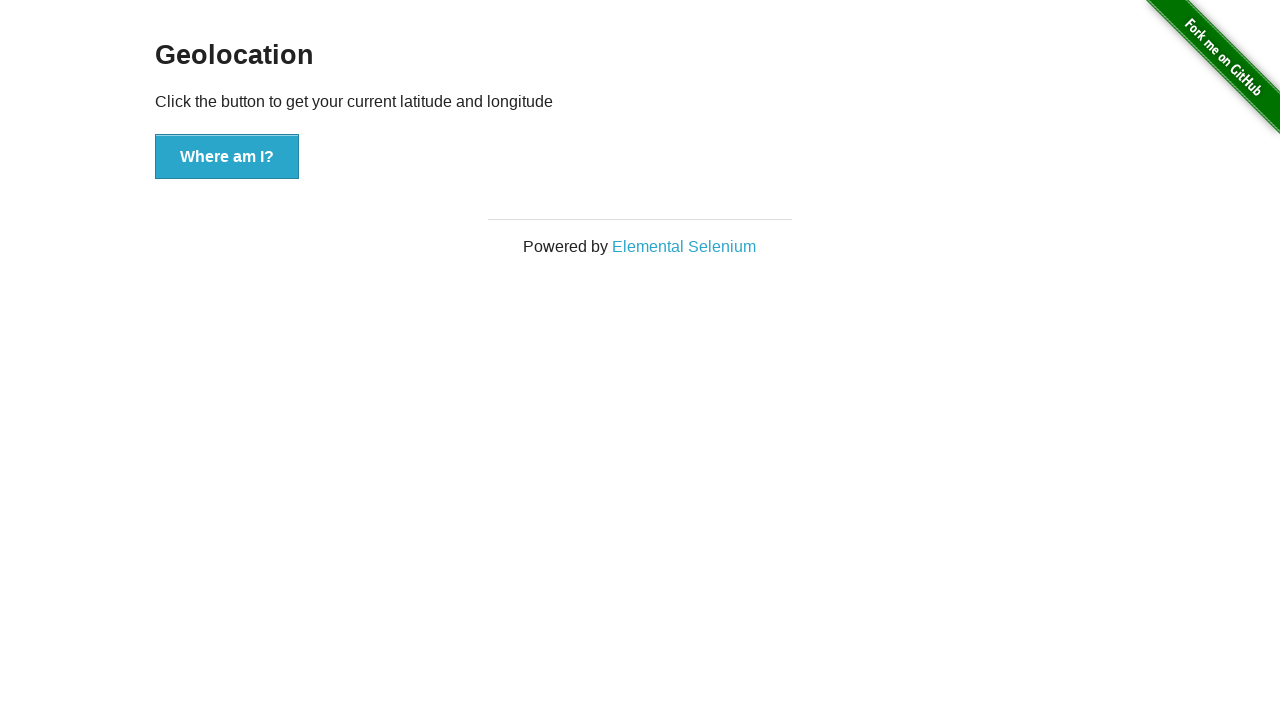

Verified button is displayed on Geolocation page
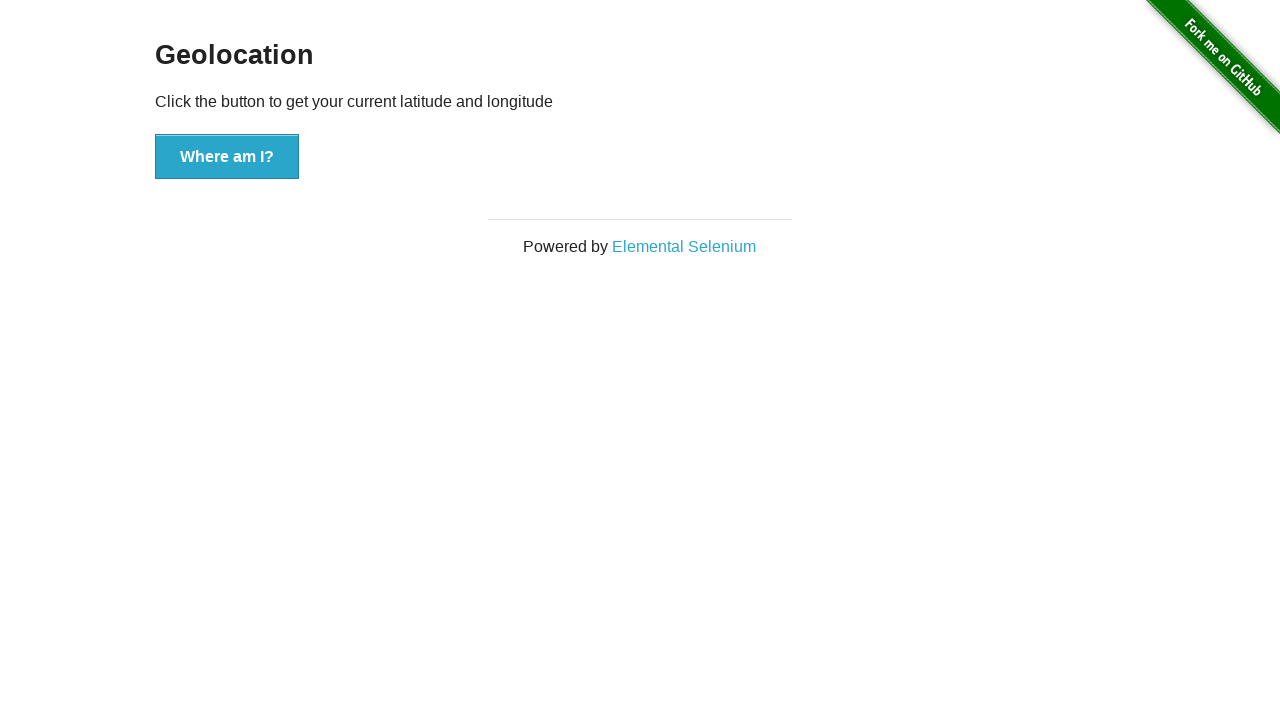

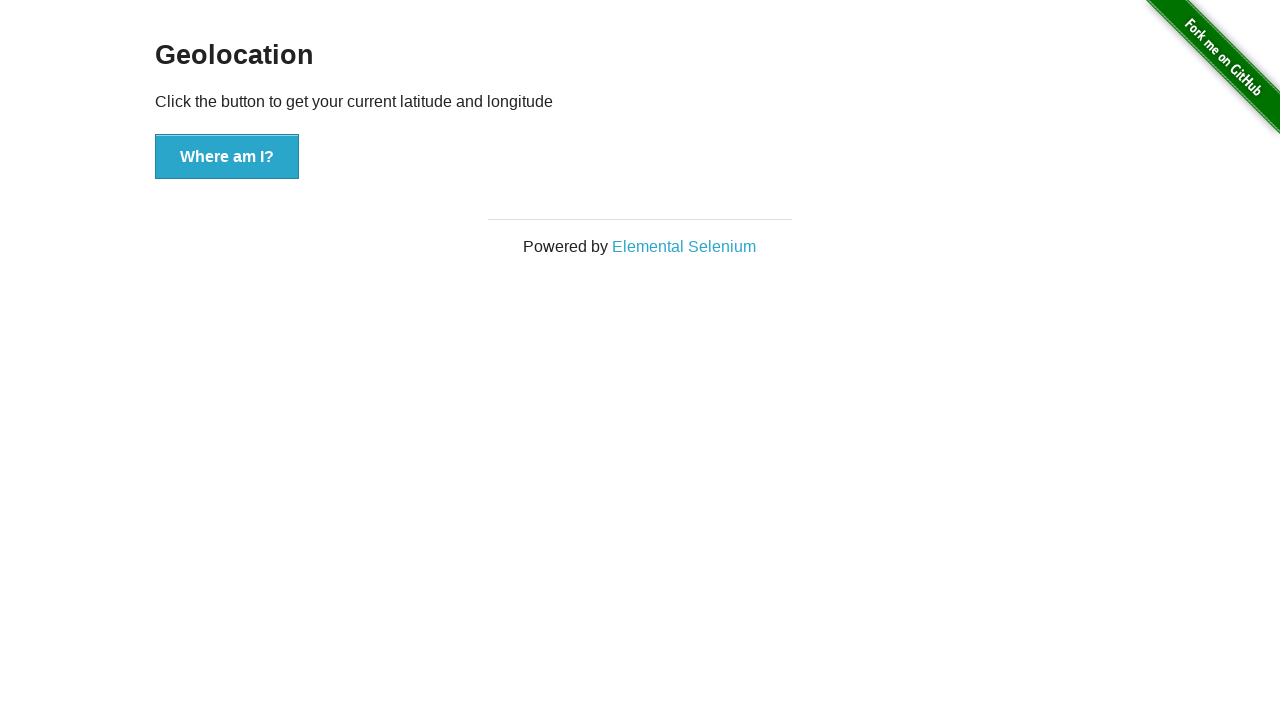